Tests prompt JavaScript alert handling by clicking a button to trigger a prompt dialog, entering text, and accepting it

Starting URL: https://v1.training-support.net/selenium/javascript-alerts

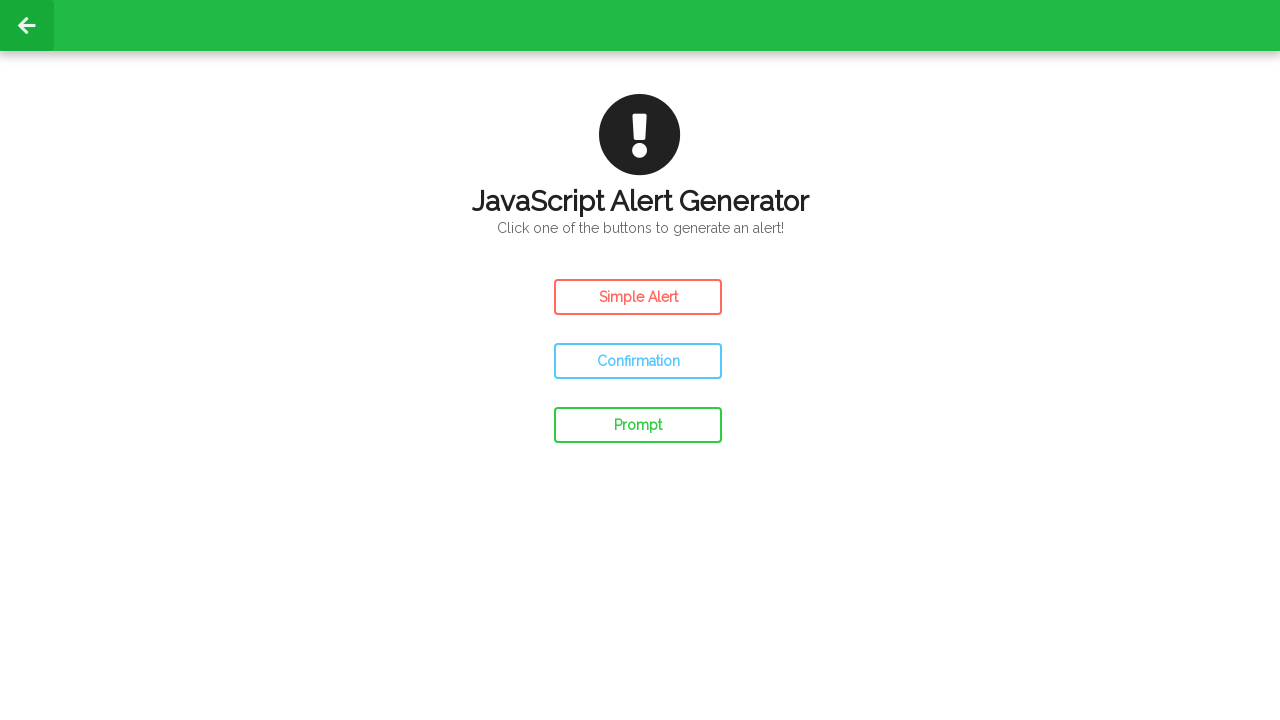

Set up dialog handler to accept prompt with text 'Awesome!'
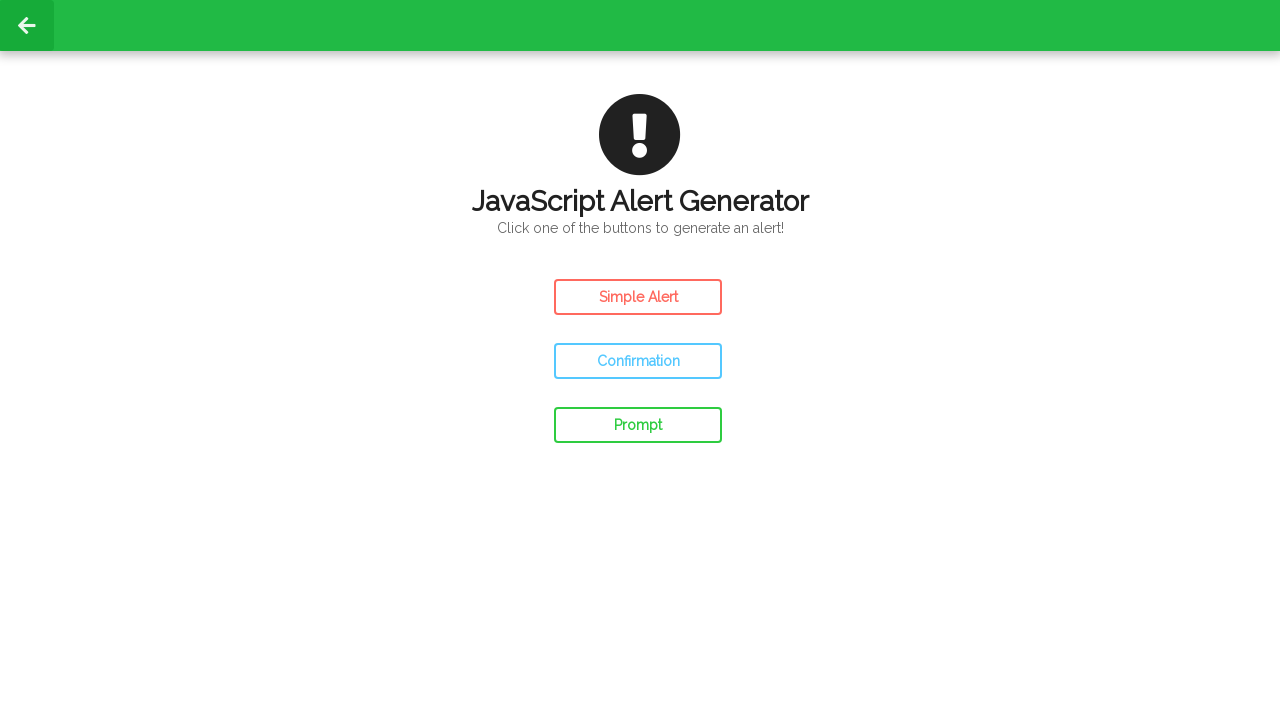

Clicked prompt button to trigger prompt dialog at (638, 425) on #prompt
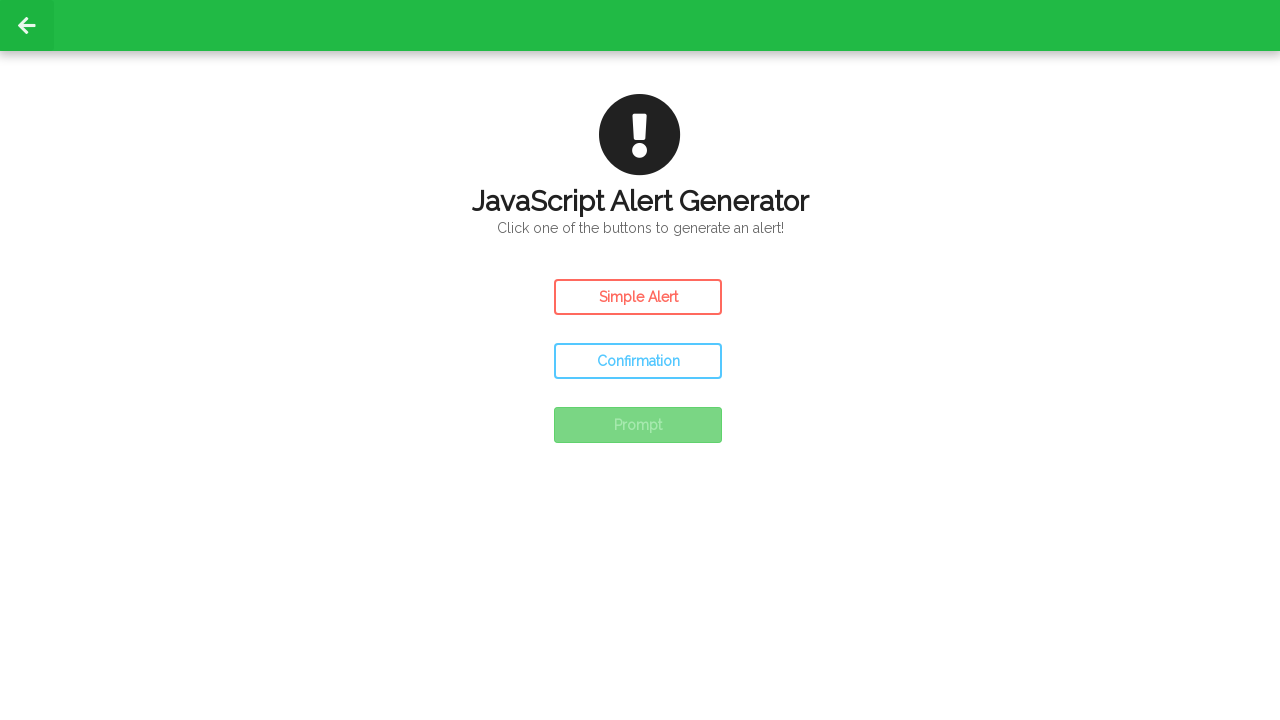

Waited for prompt alert to be handled
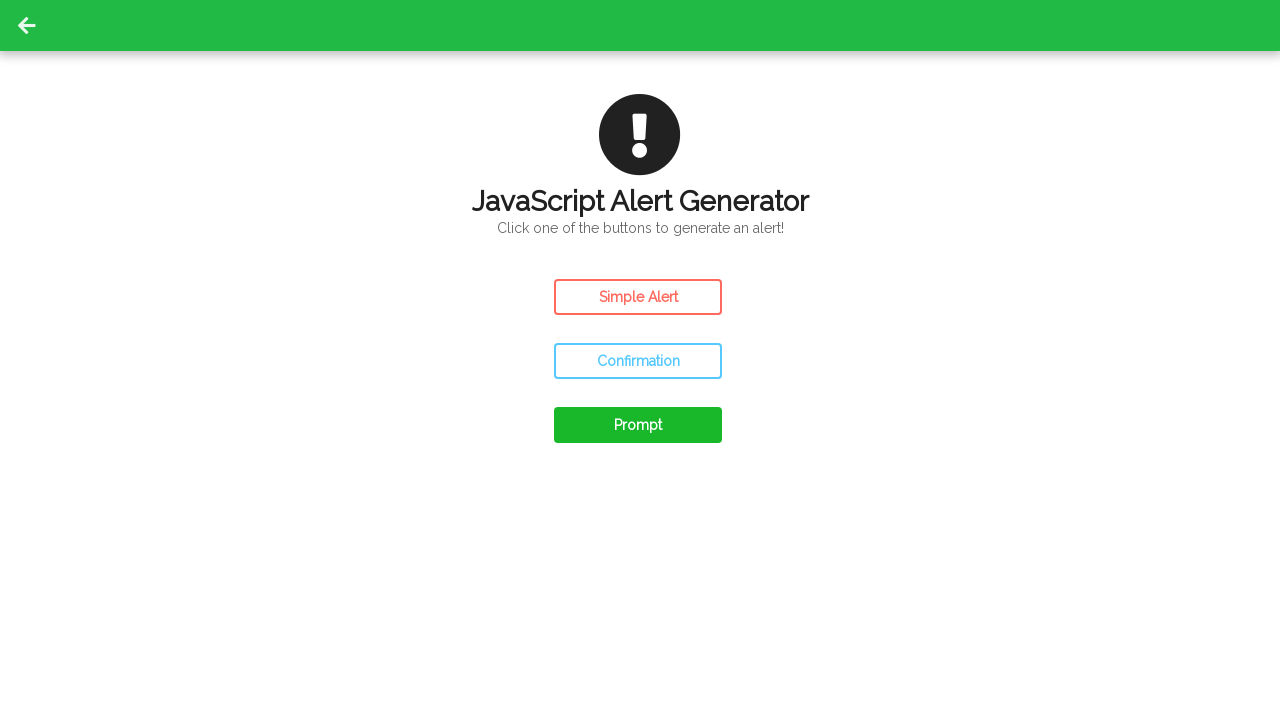

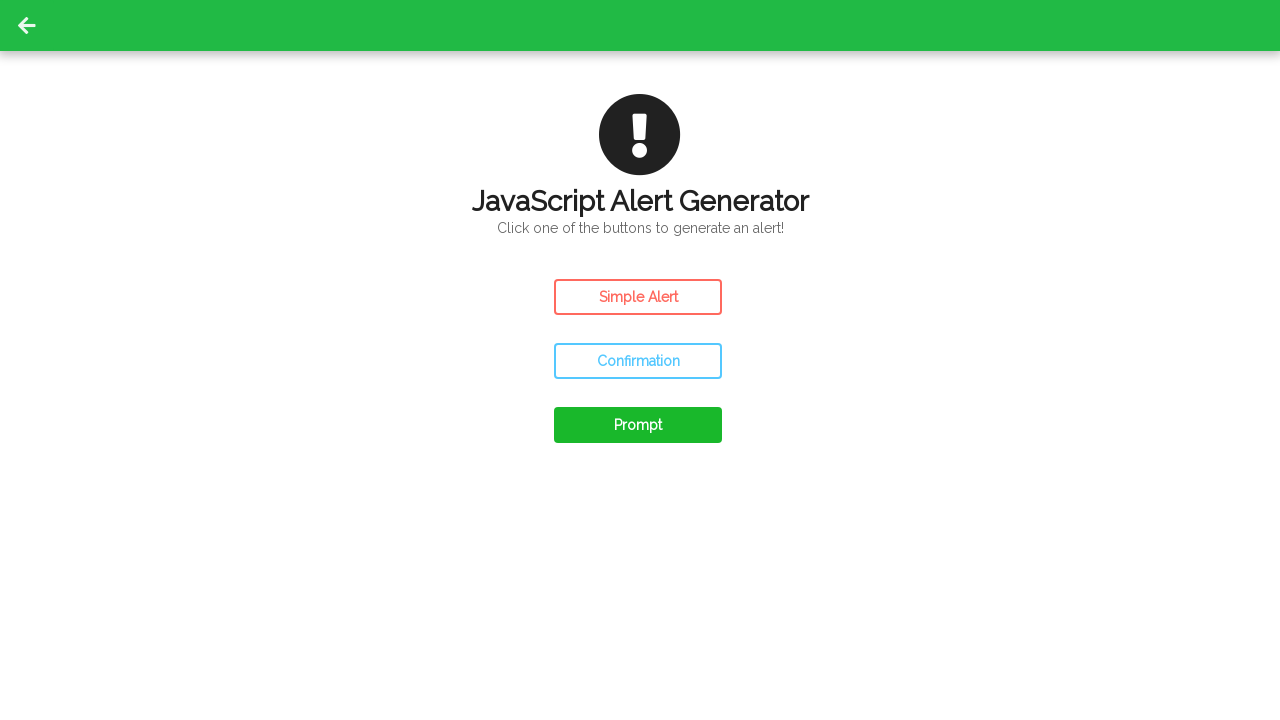